Opens Walmart homepage and maximizes the browser window to verify basic page load

Starting URL: https://walmart.com

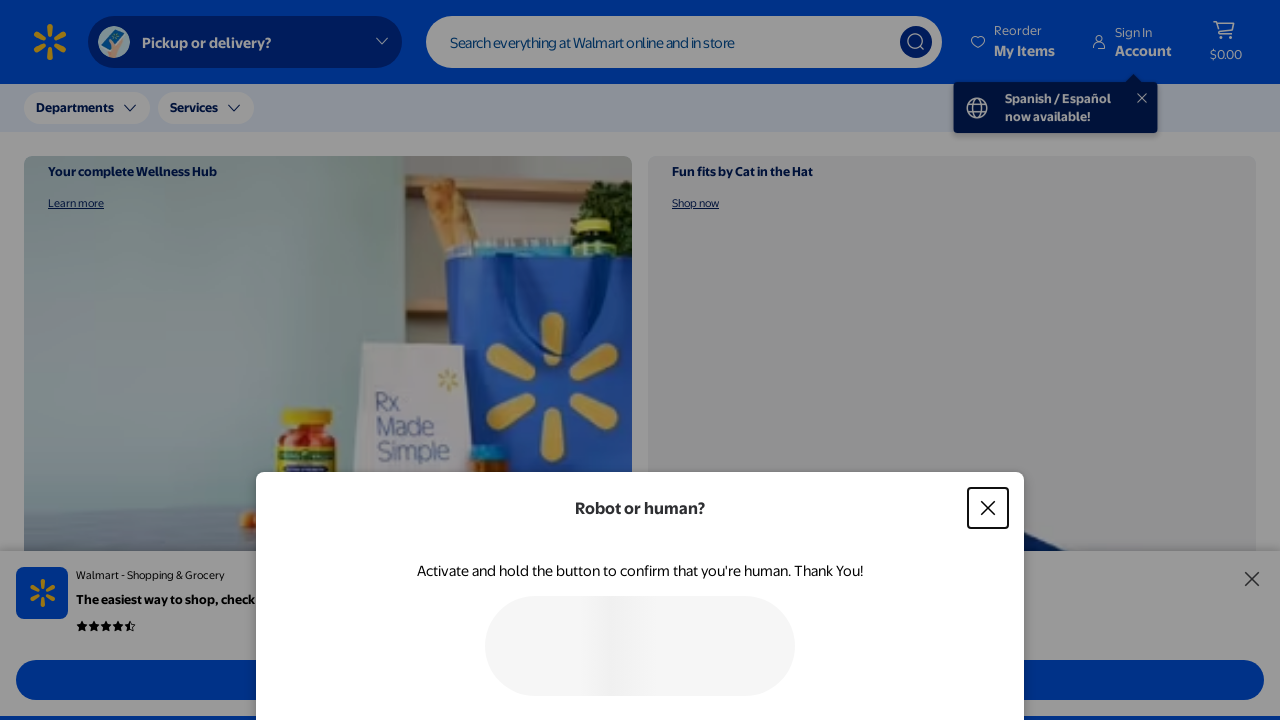

Waited for Walmart homepage DOM to fully load
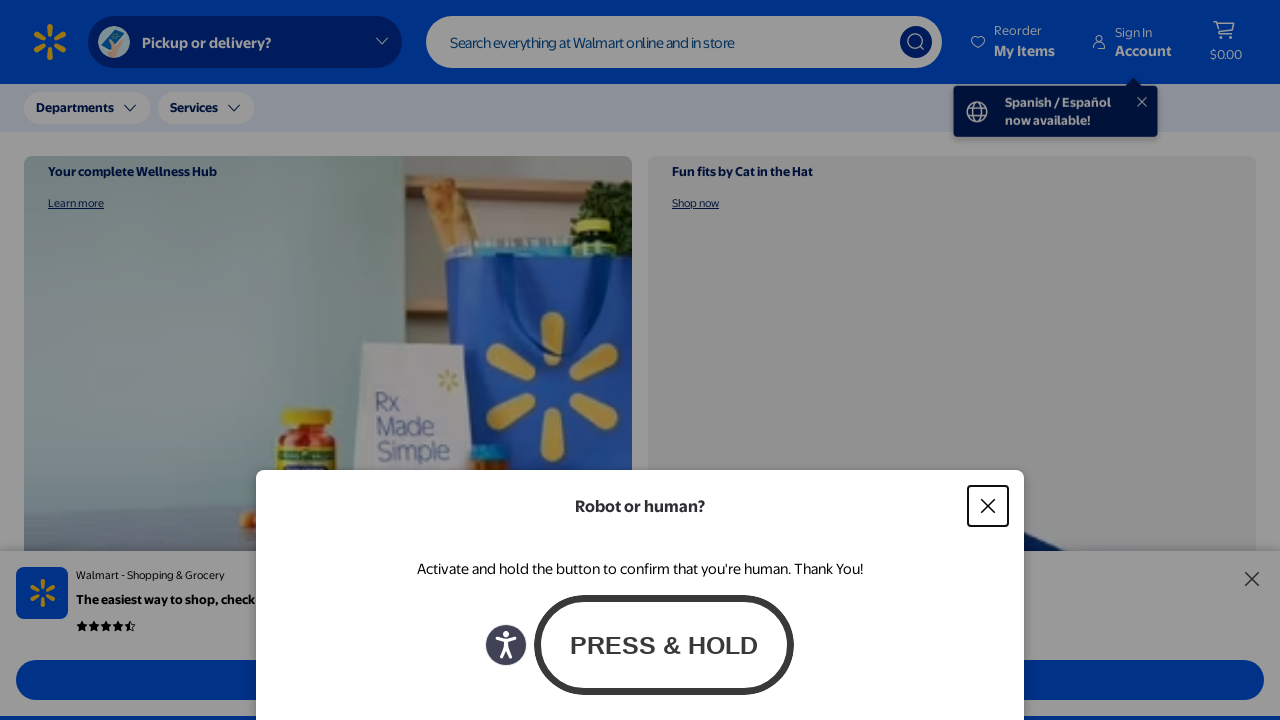

Verified Walmart header element is present on the page
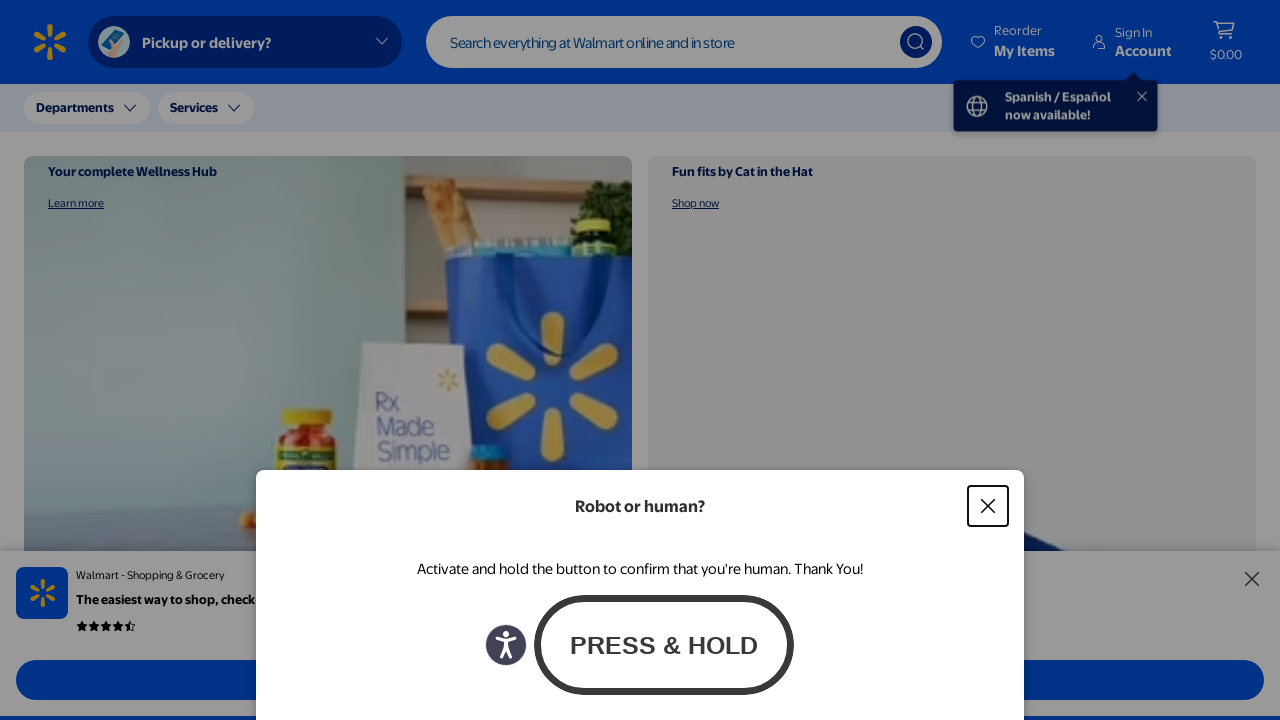

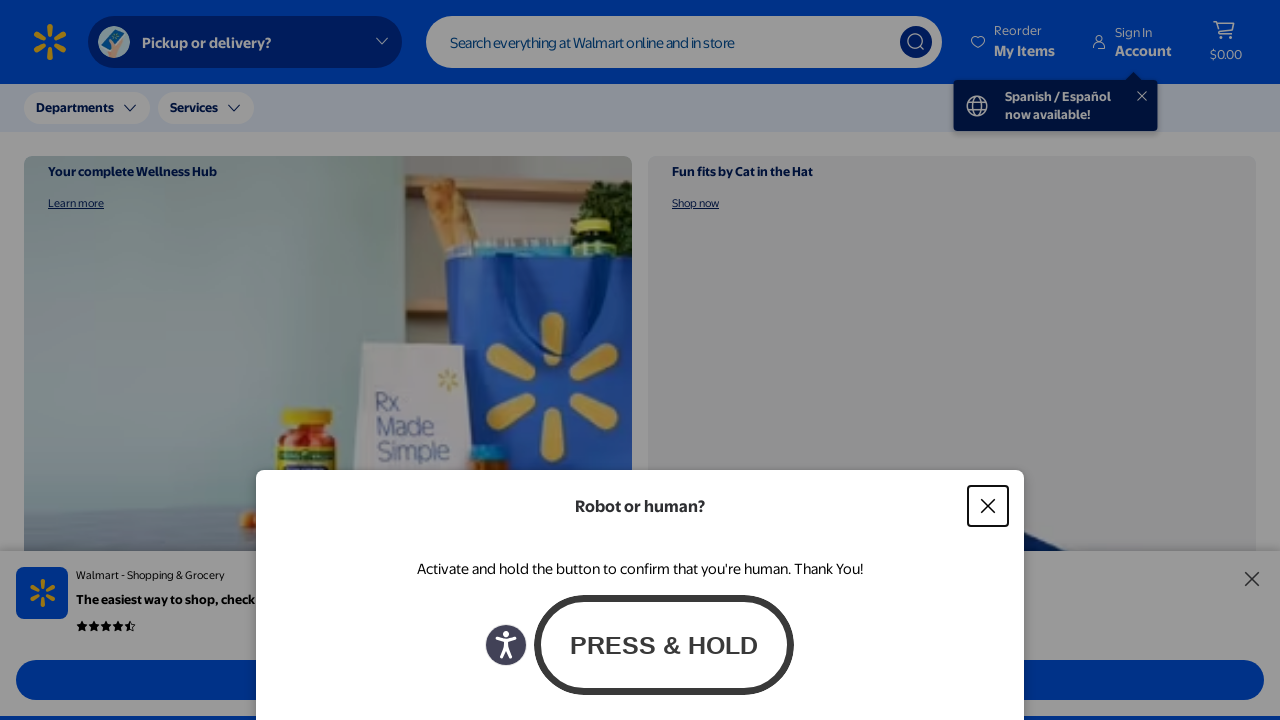